Tests the text box form at DemoQA by verifying the page title, checking that form labels and input fields are rendered correctly, filling in all form fields (Full Name, Email, Current Address, Permanent Address), and submitting the form.

Starting URL: https://demoqa.com/text-box

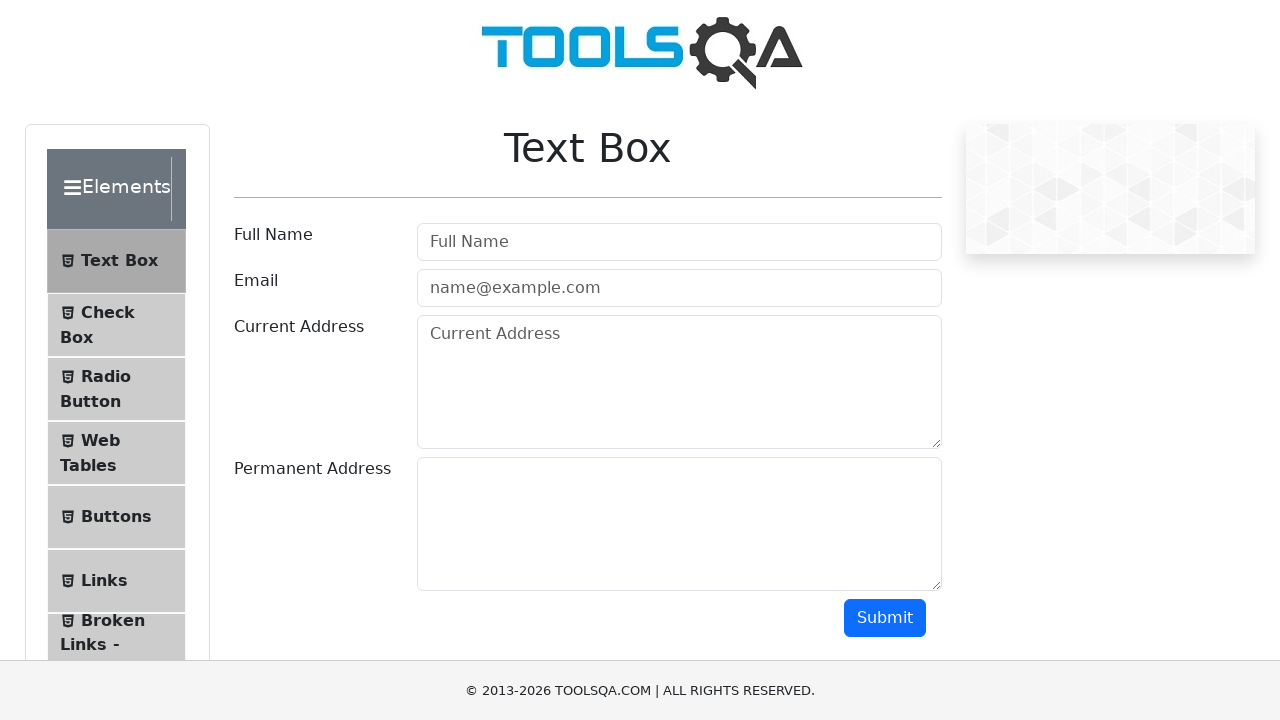

Waited for page heading 'Text Box' to load
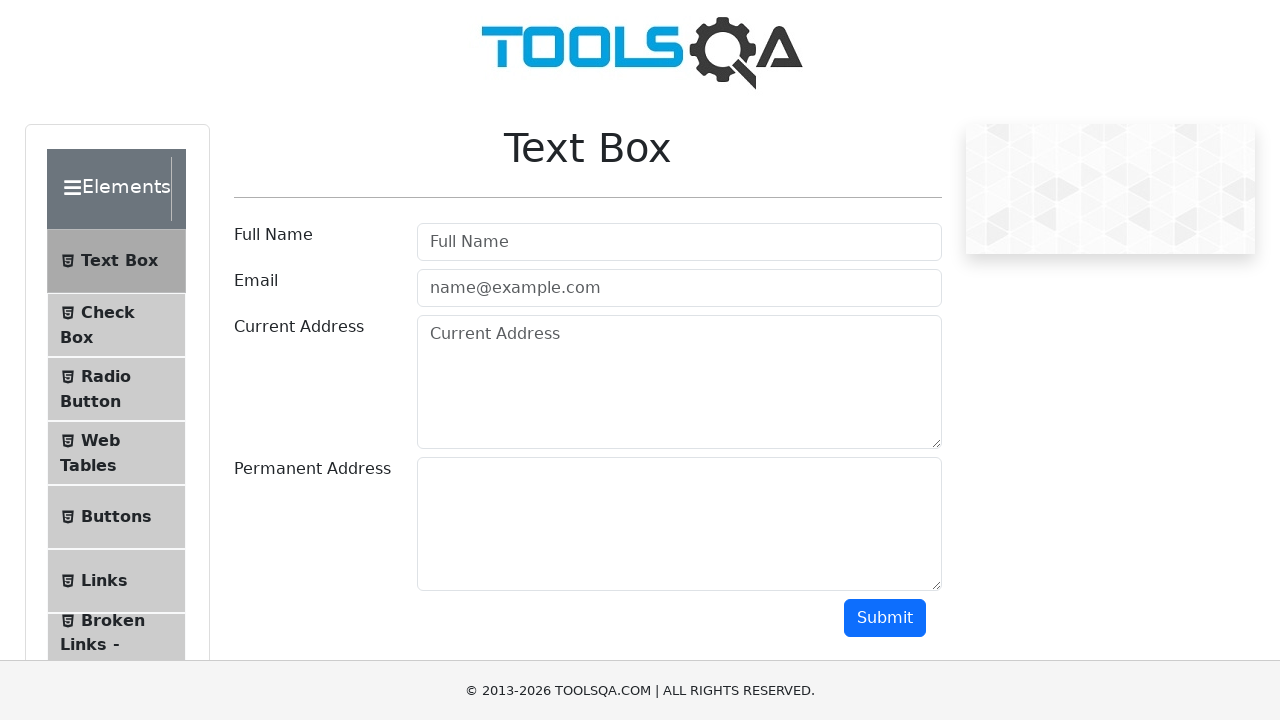

Located page heading element
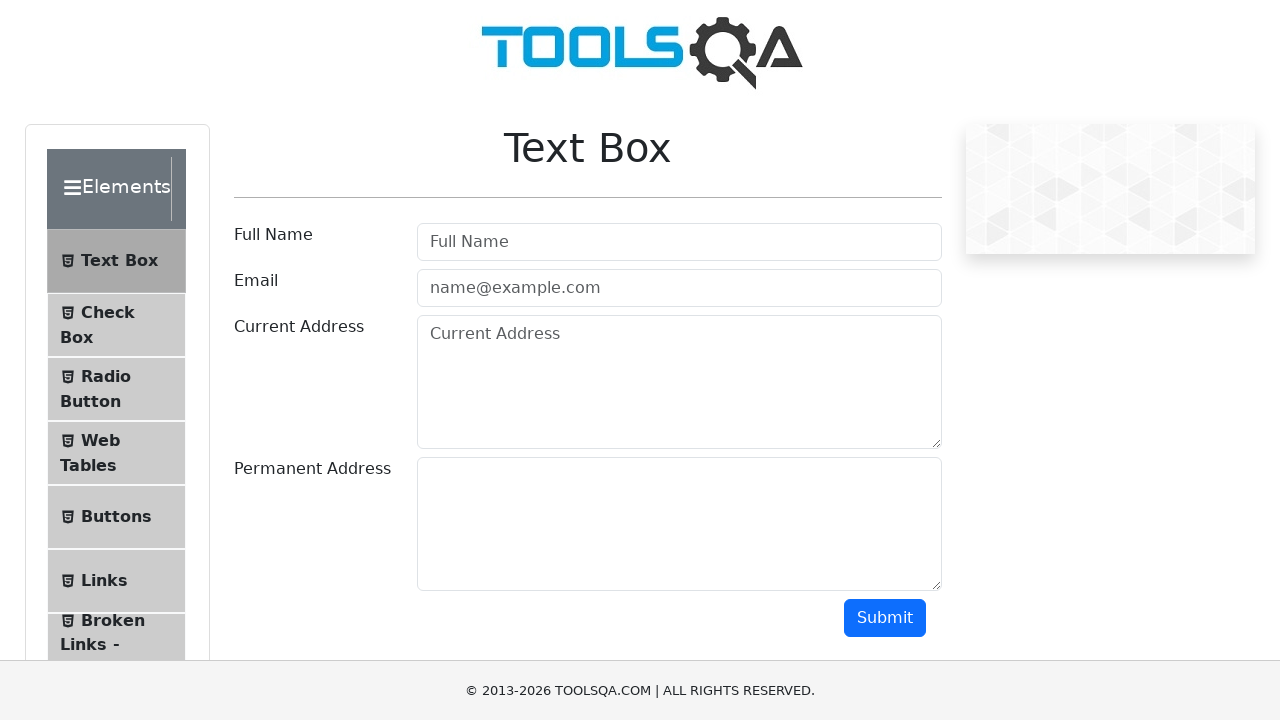

Verified page title contains 'Text Box'
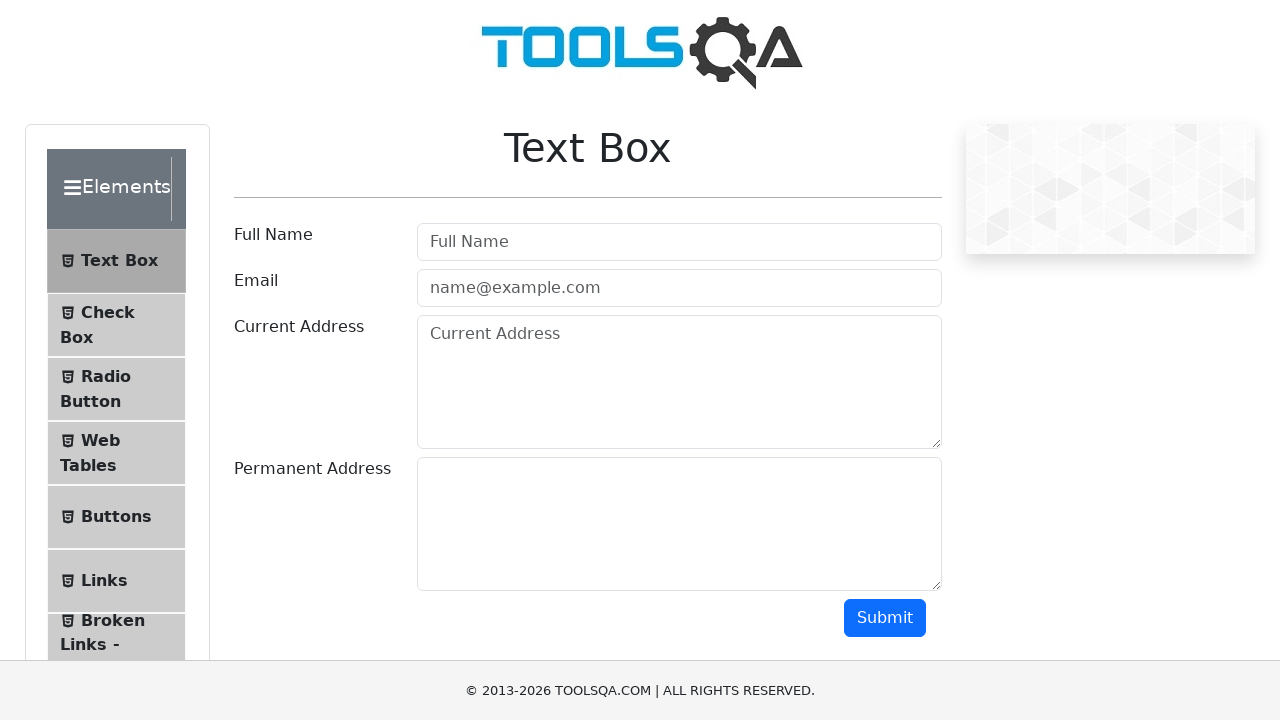

Waited for label 'Full Name' to be visible
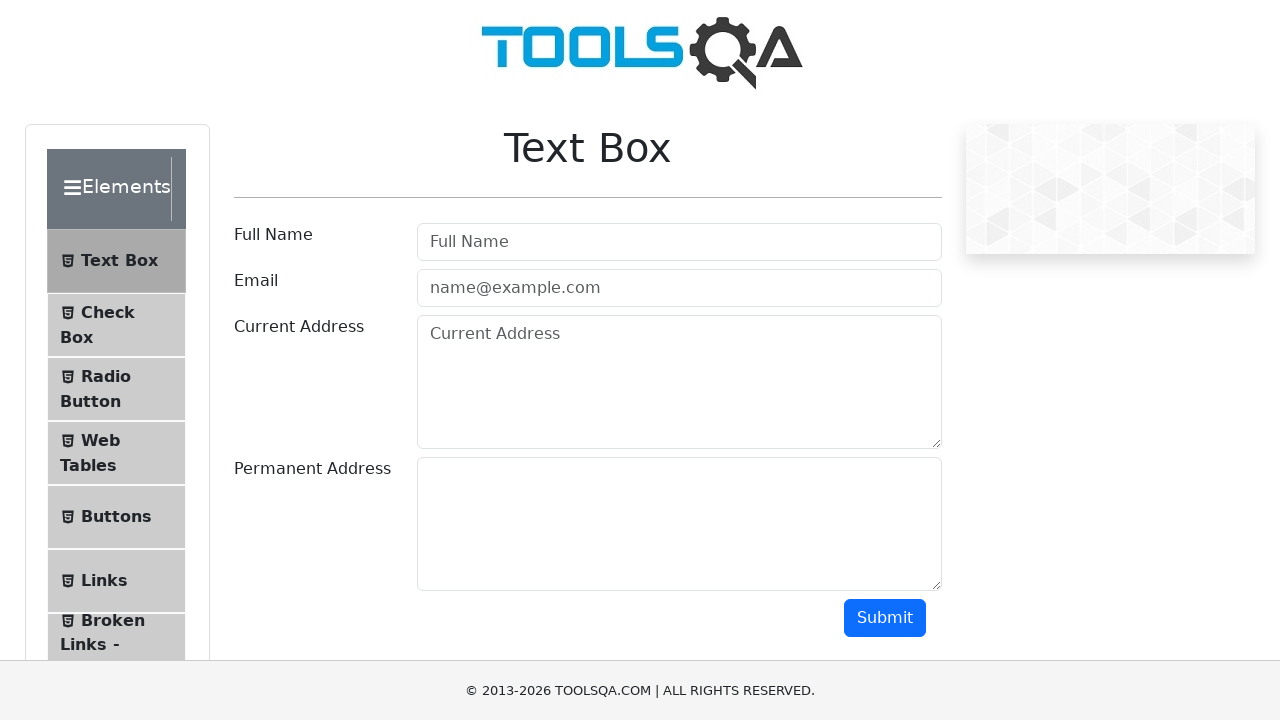

Verified label 'Full Name' is rendered correctly
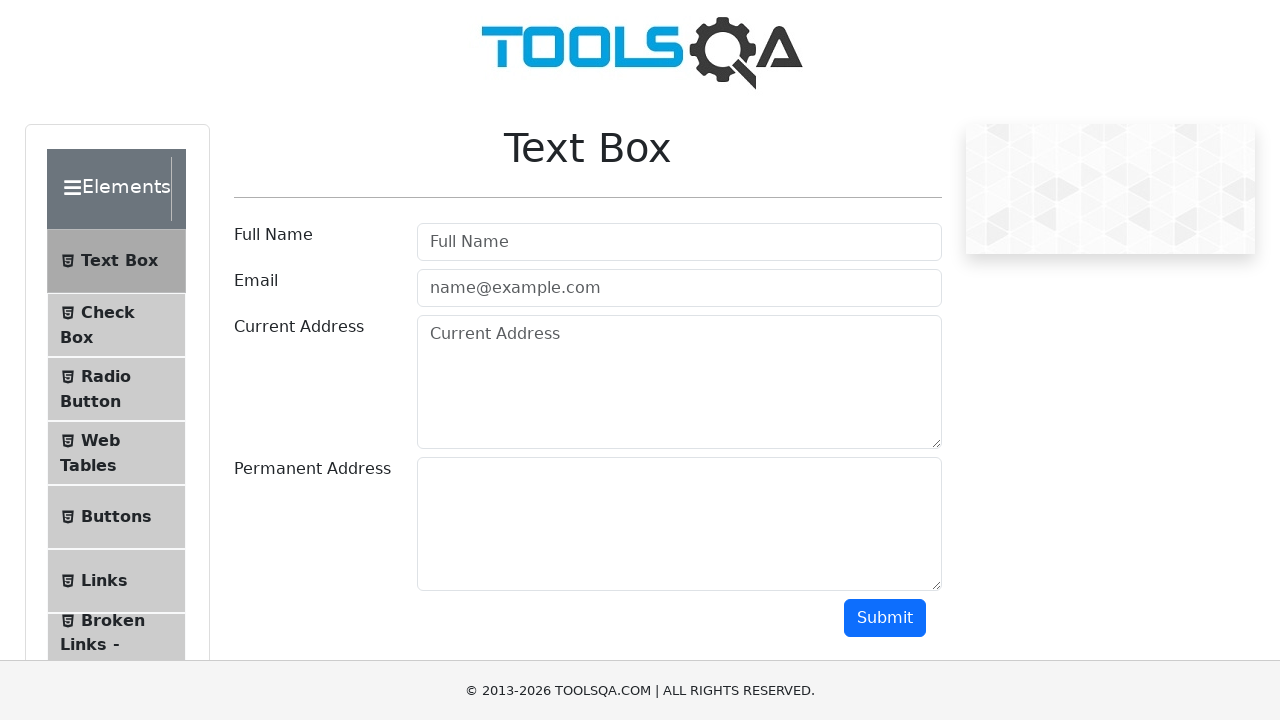

Waited for input field 'userName' to be visible
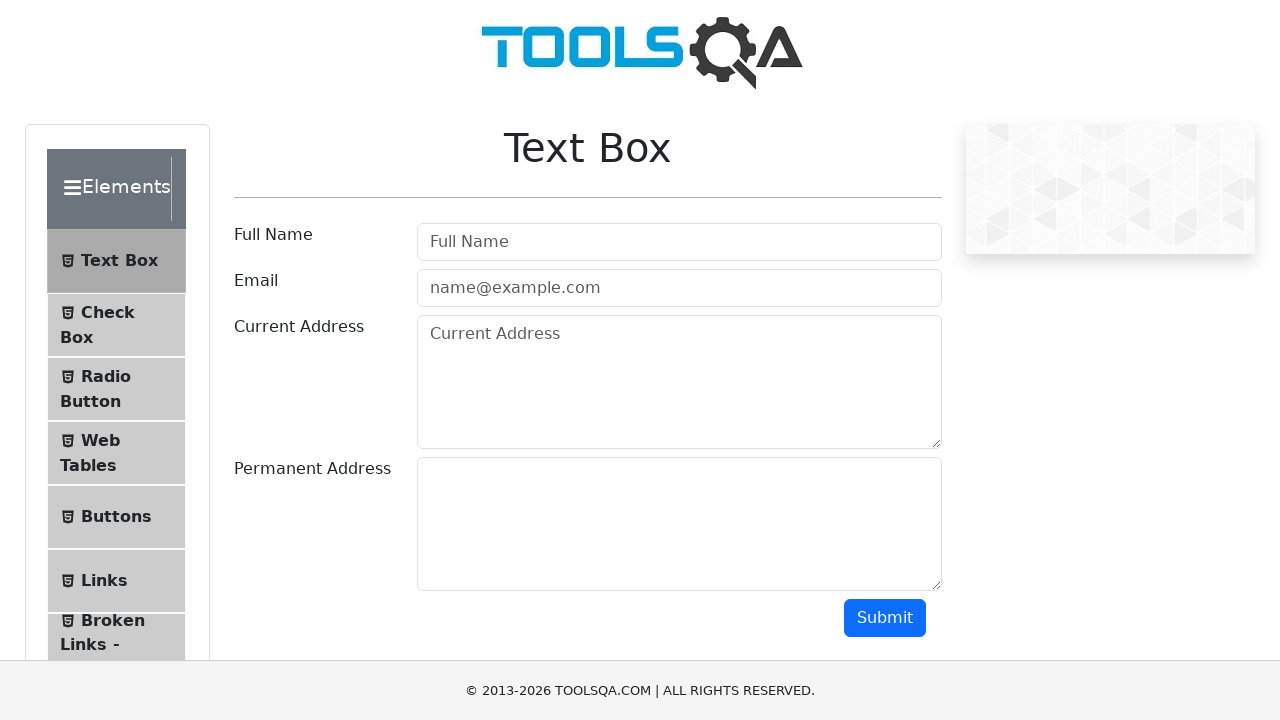

Verified placeholder for 'userName' is correct
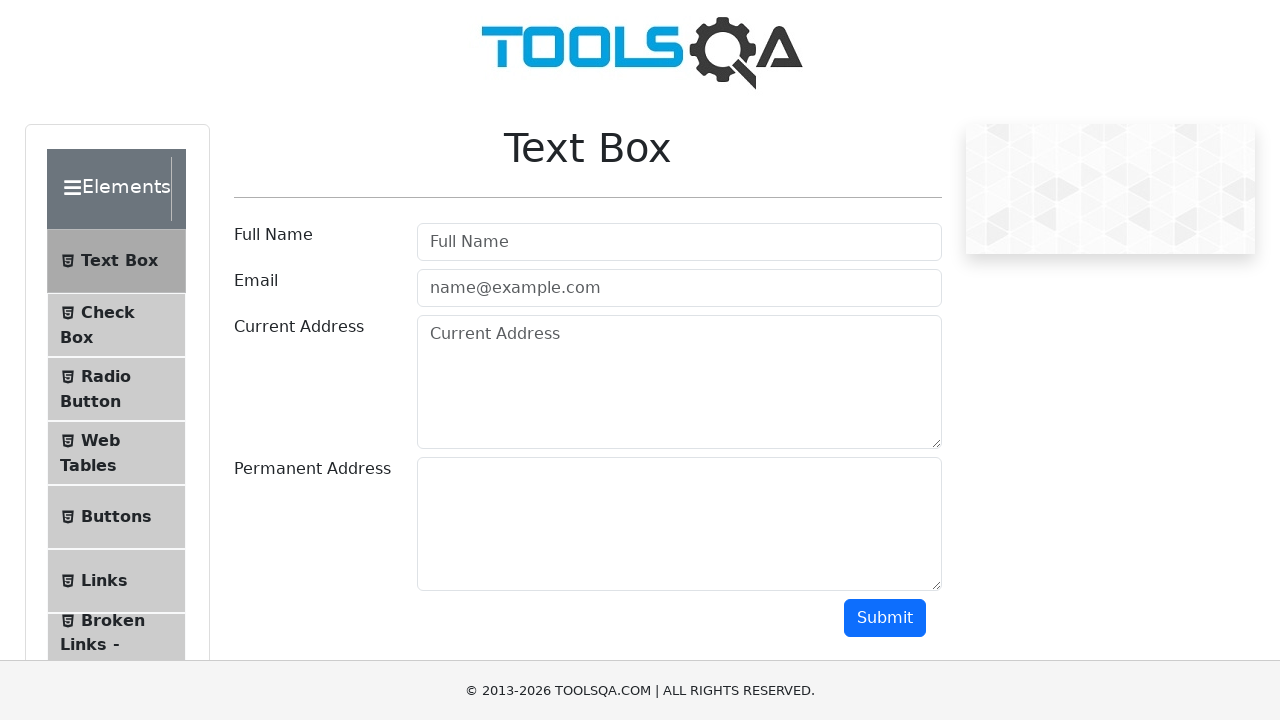

Waited for label 'Email' to be visible
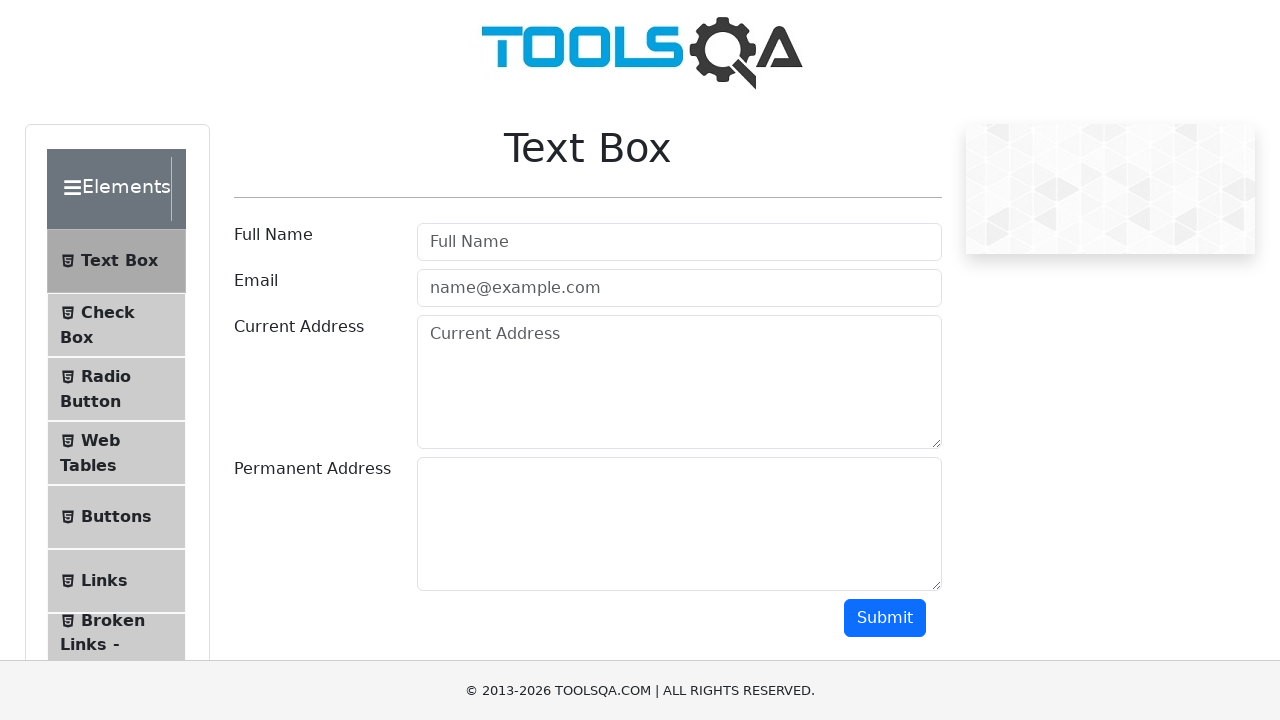

Verified label 'Email' is rendered correctly
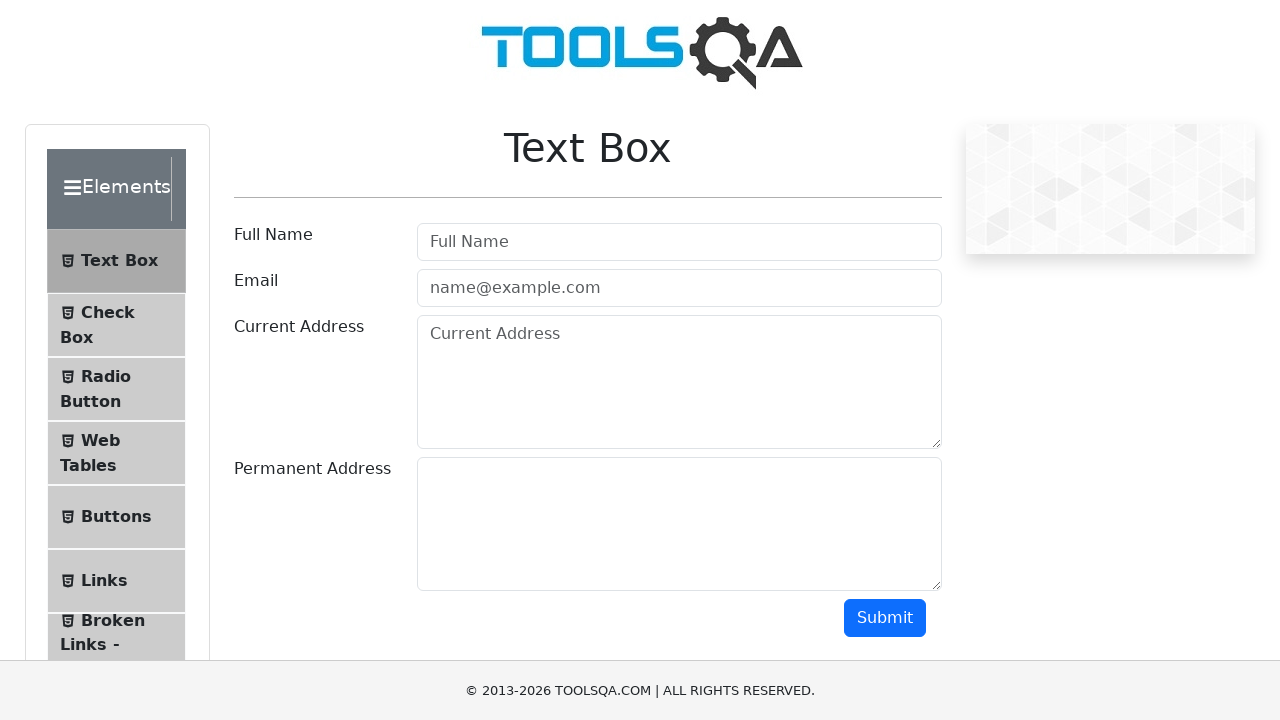

Waited for input field 'userEmail' to be visible
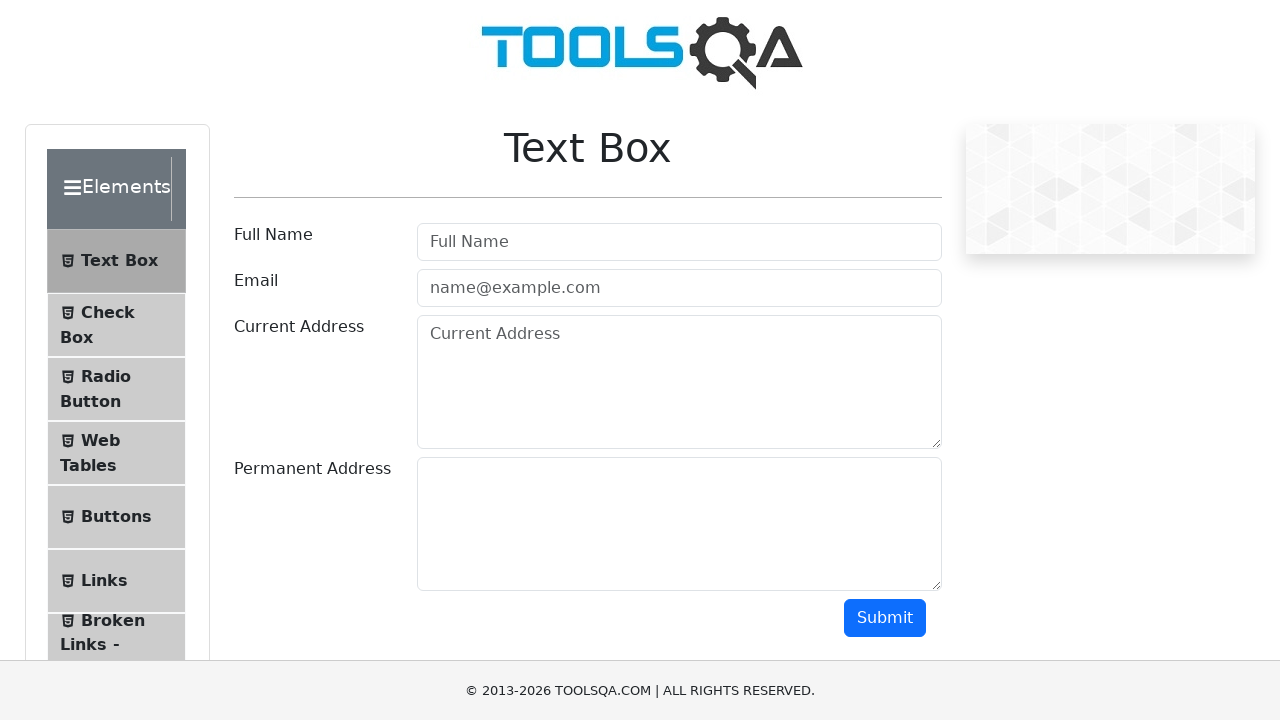

Verified placeholder for 'userEmail' is correct
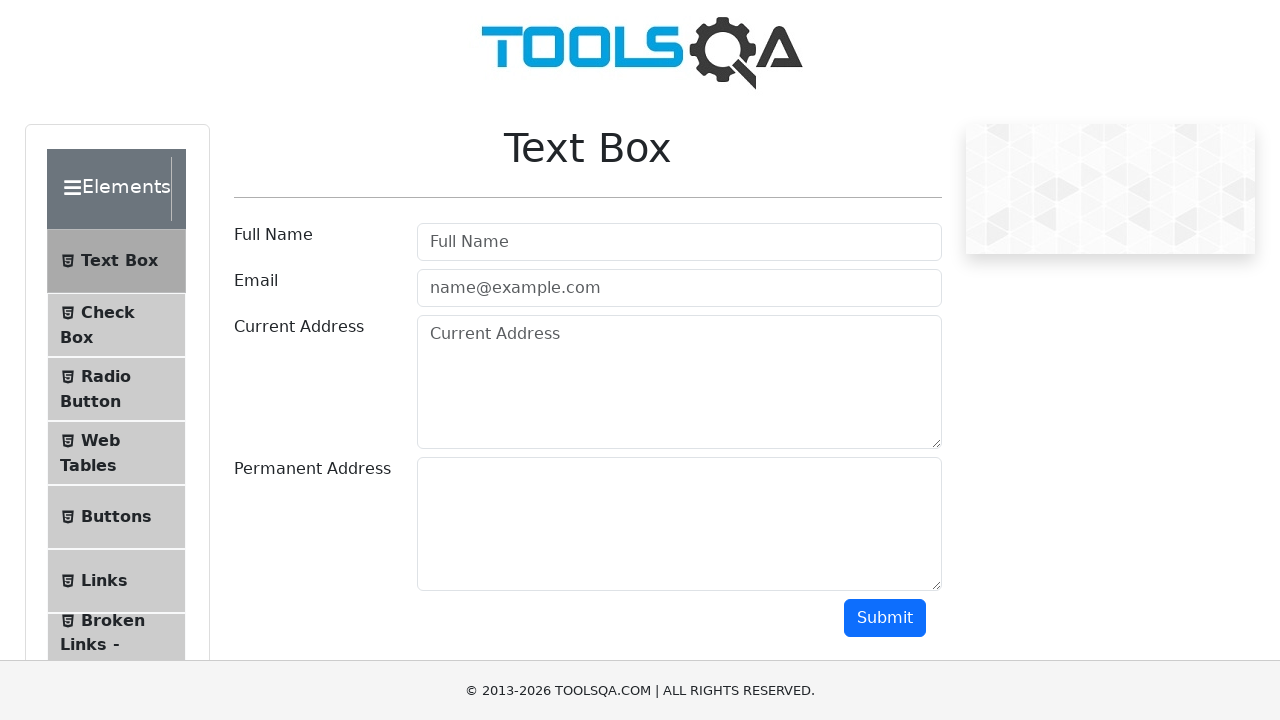

Waited for label 'Current Address' to be visible
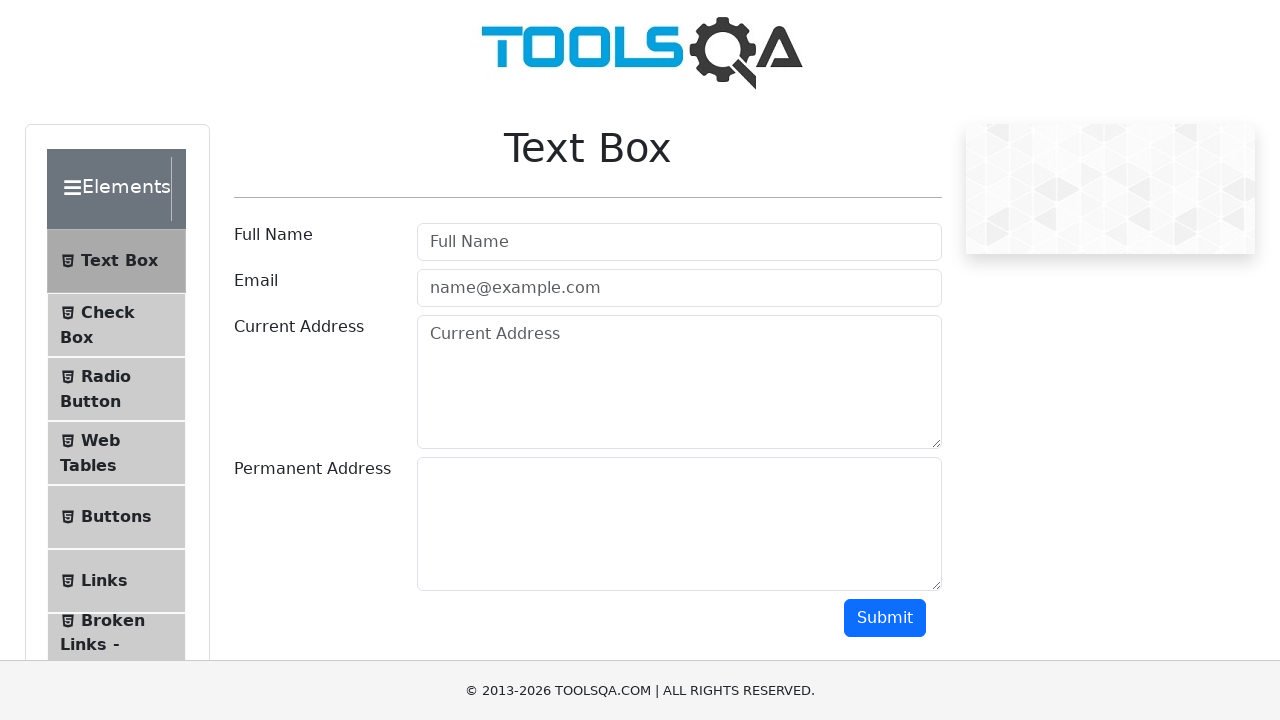

Verified label 'Current Address' is rendered correctly
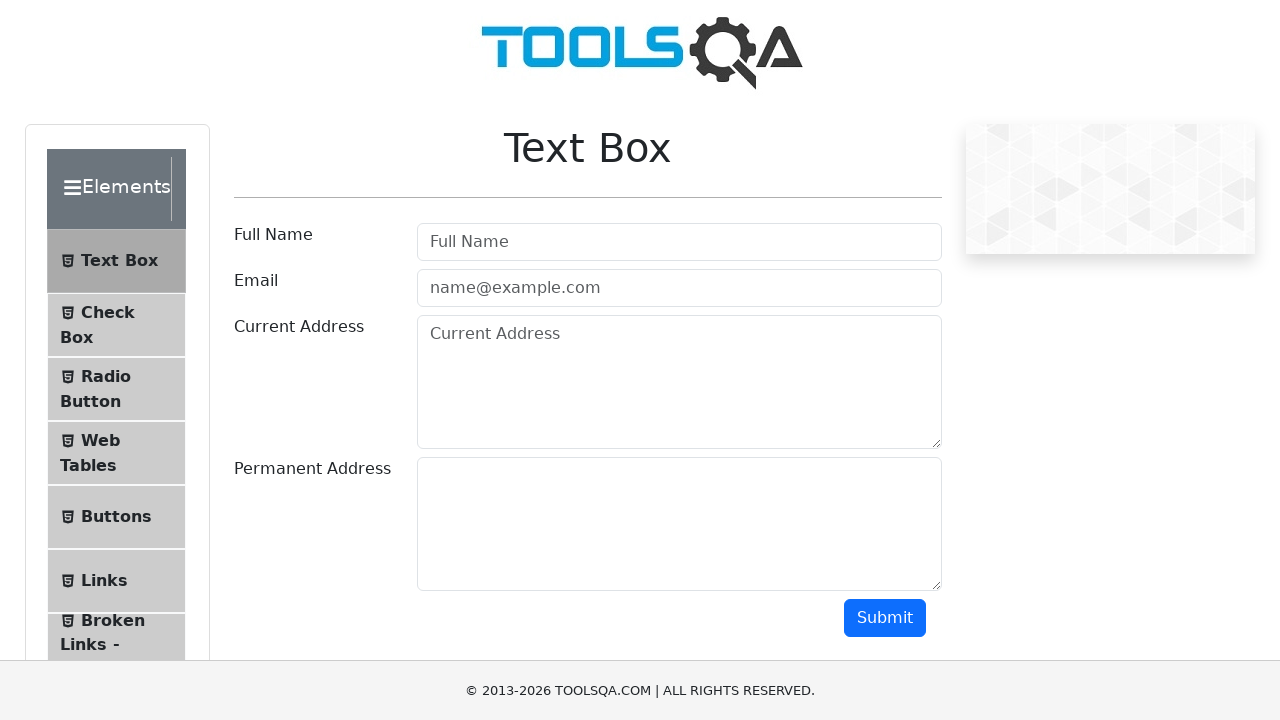

Waited for input field 'currentAddress' to be visible
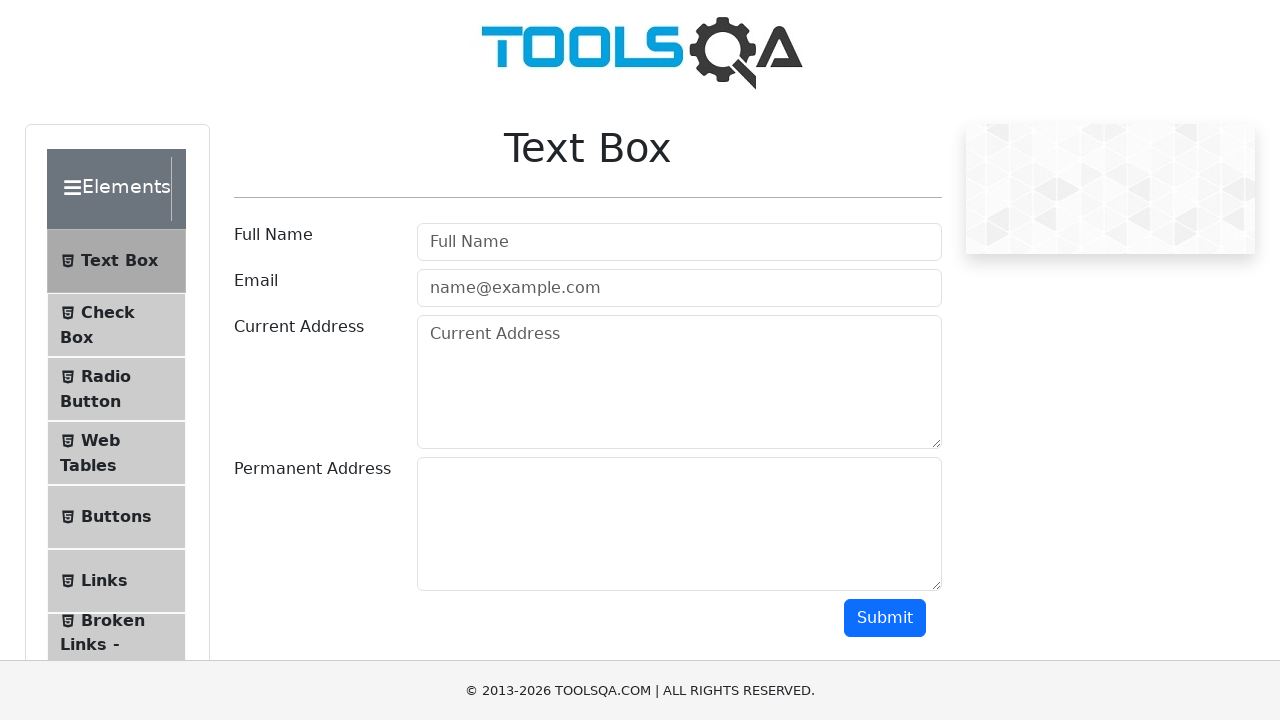

Verified placeholder for 'currentAddress' is correct
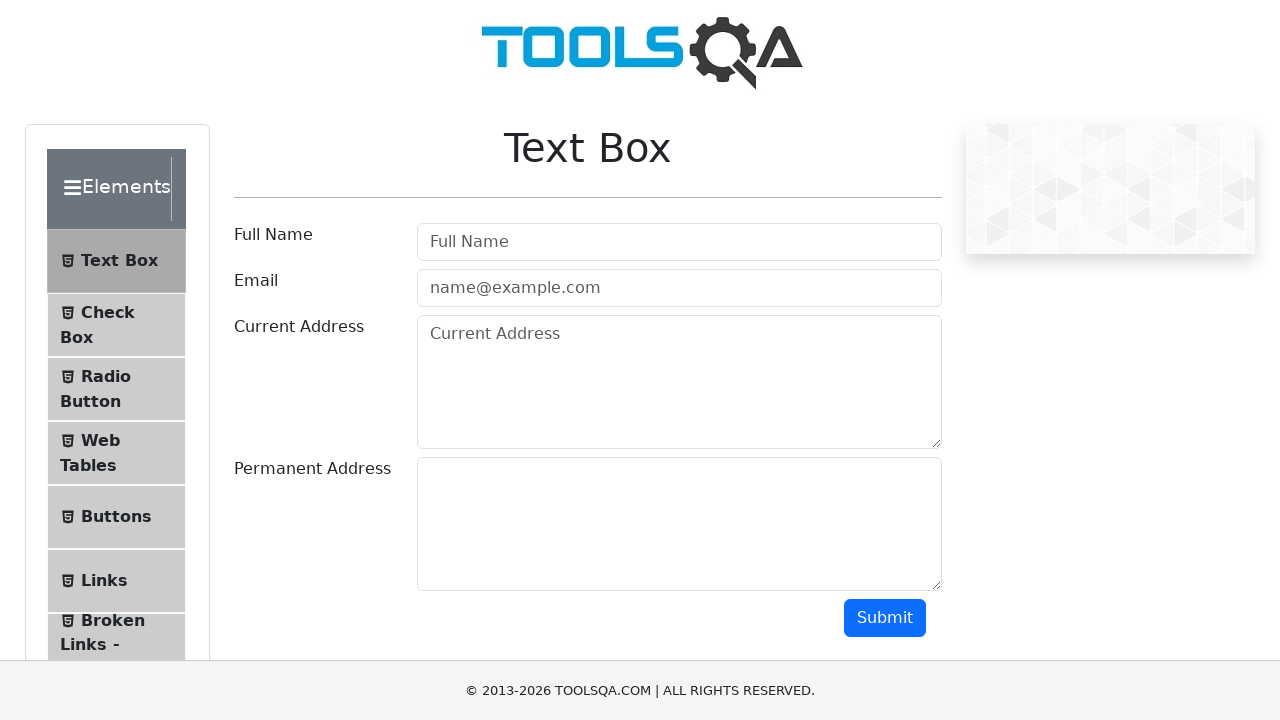

Waited for label 'Permanent Address' to be visible
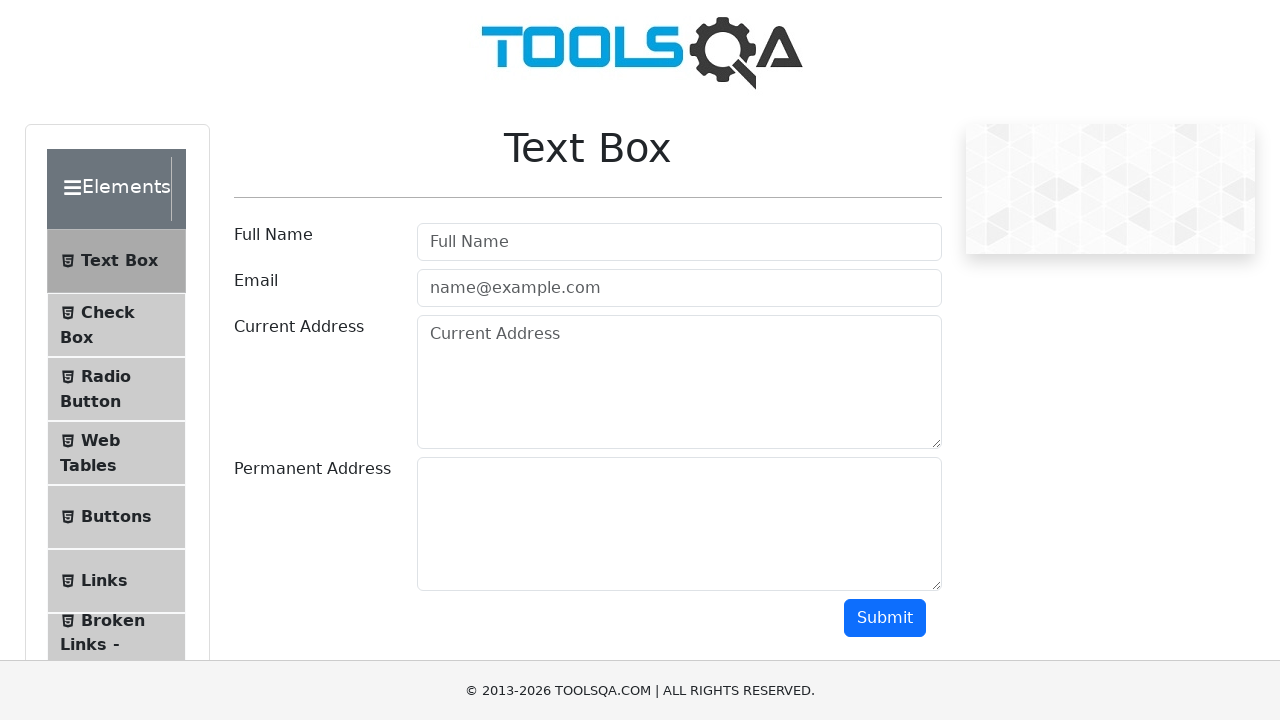

Verified label 'Permanent Address' is rendered correctly
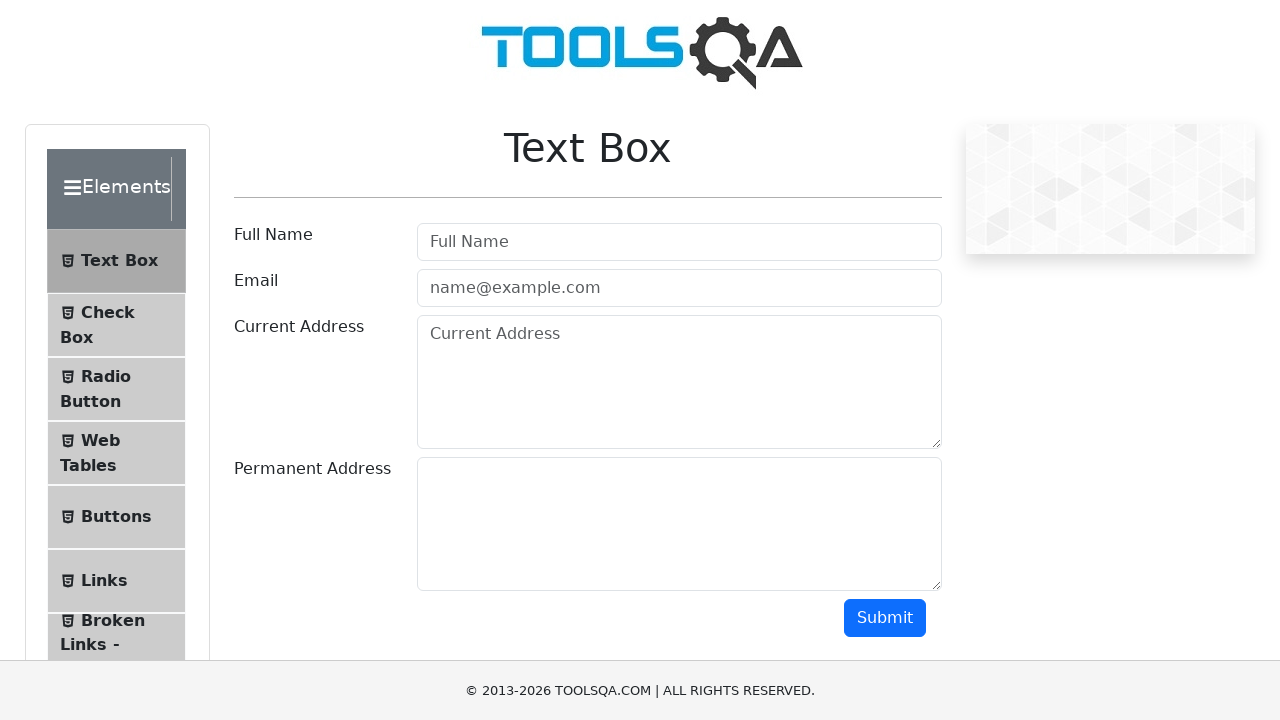

Waited for input field 'permanentAddress' to be visible
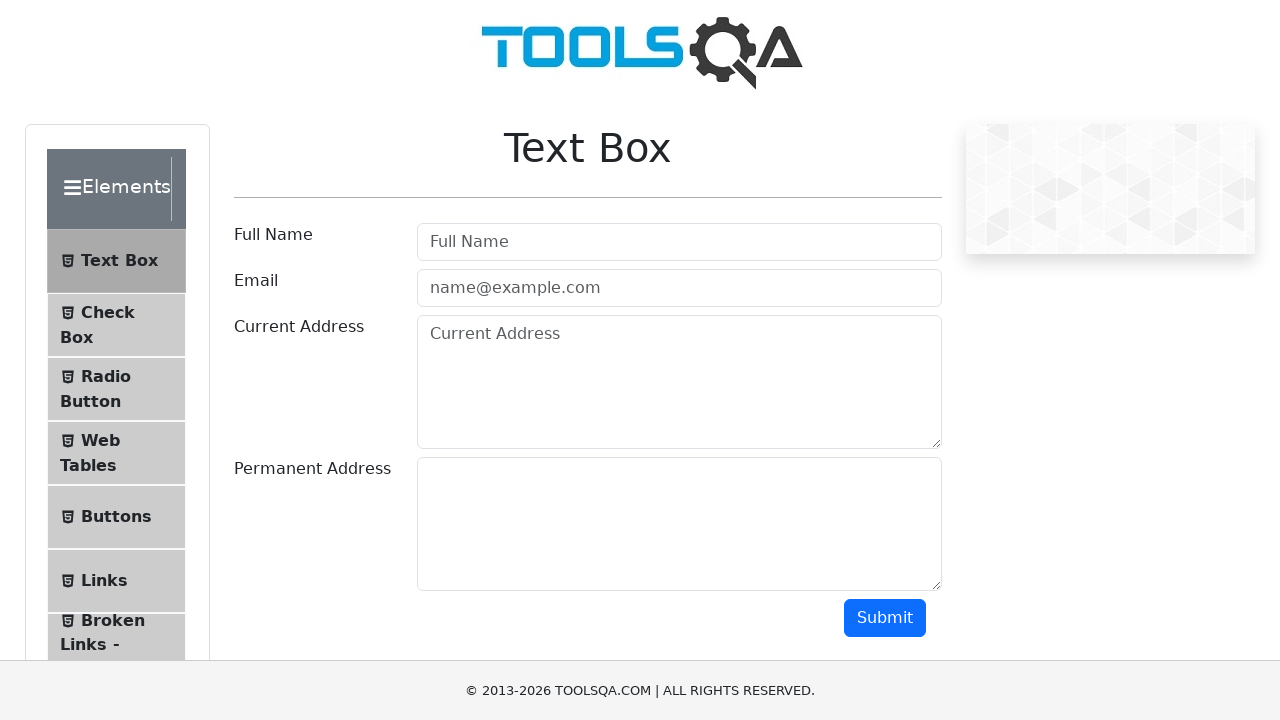

Pressed Tab to focus on 'userName' field on #userName
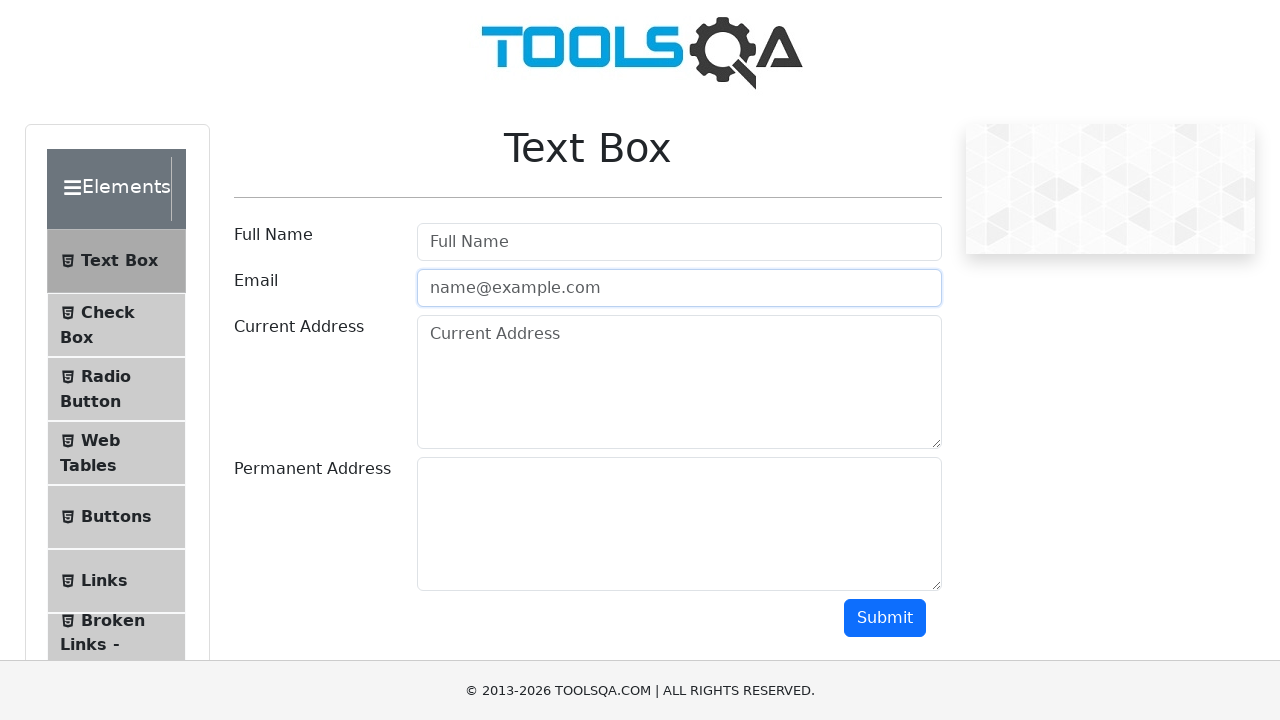

Filled 'userName' with 'Name Surname User 1' on #userName
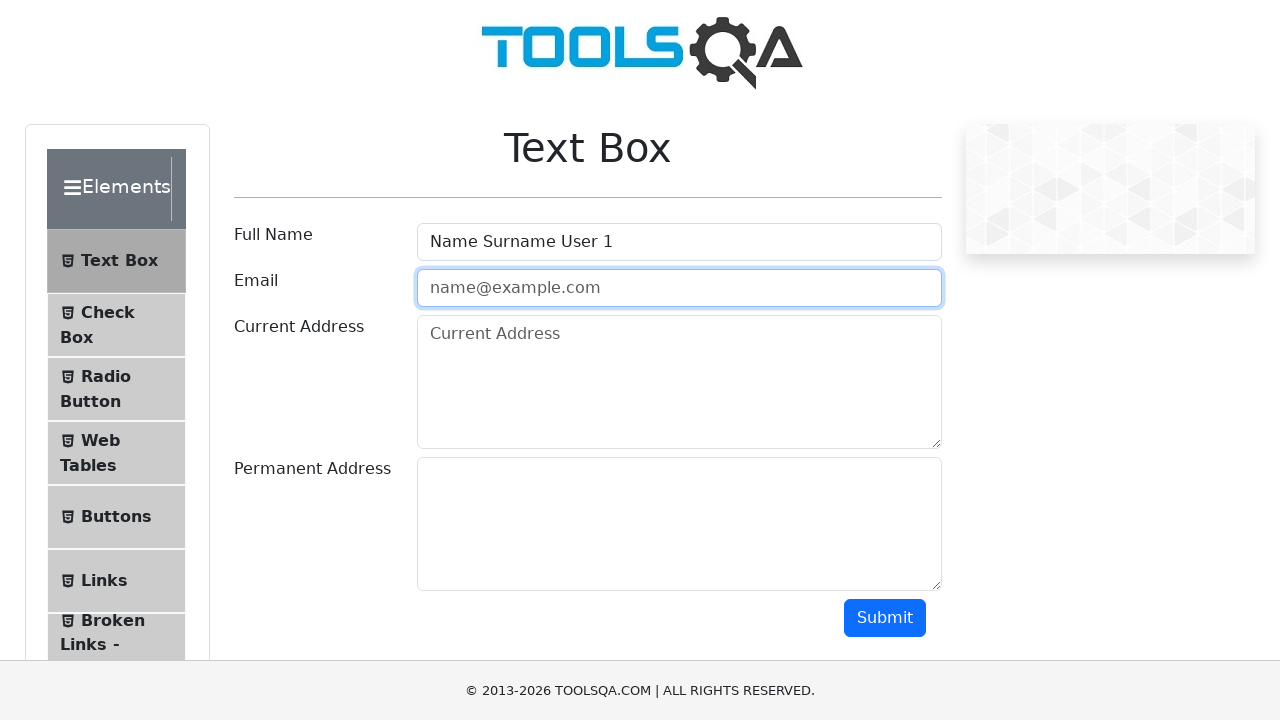

Pressed Tab to focus on 'userEmail' field on #userEmail
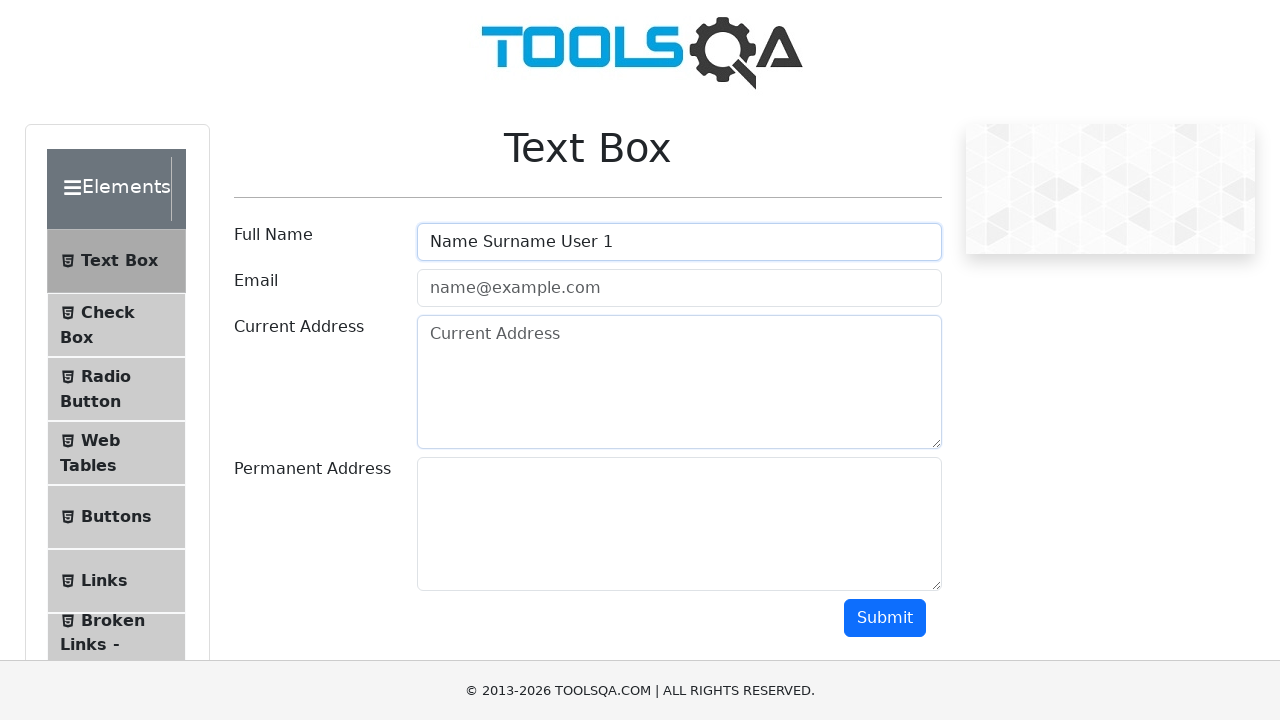

Filled 'userEmail' with 'name.surname@google.com' on #userEmail
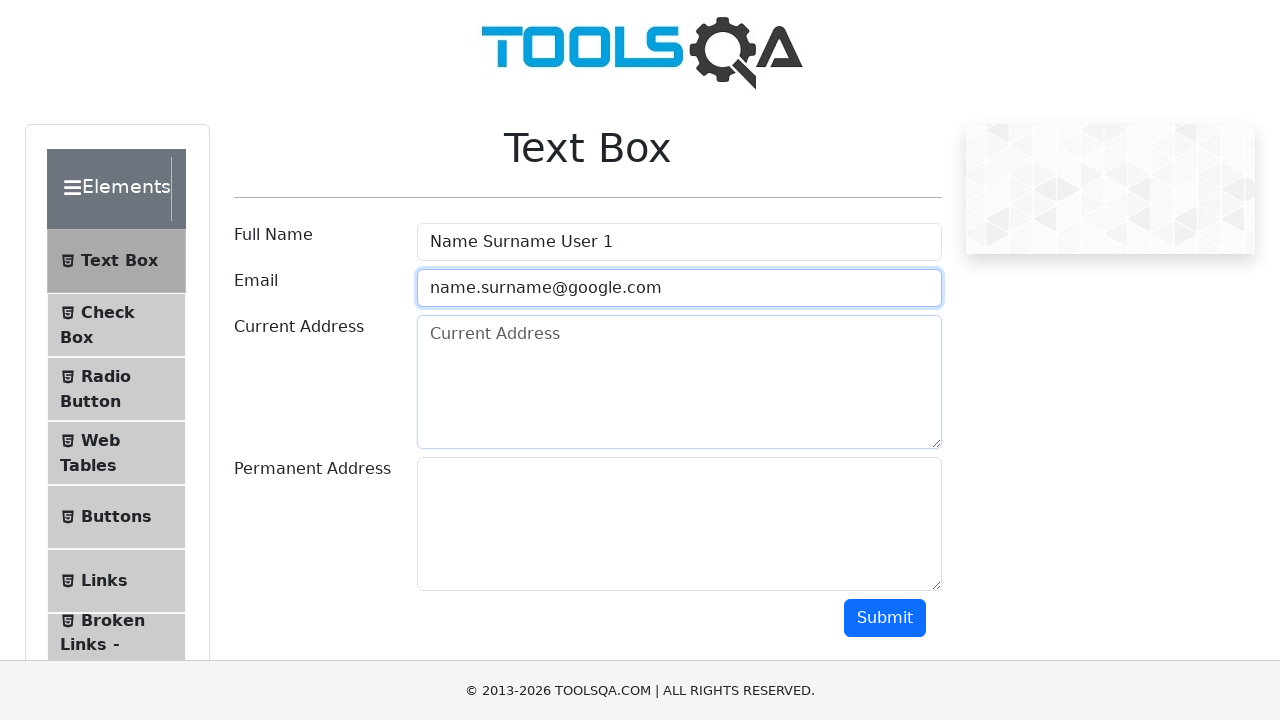

Pressed Tab to focus on 'currentAddress' field on #currentAddress
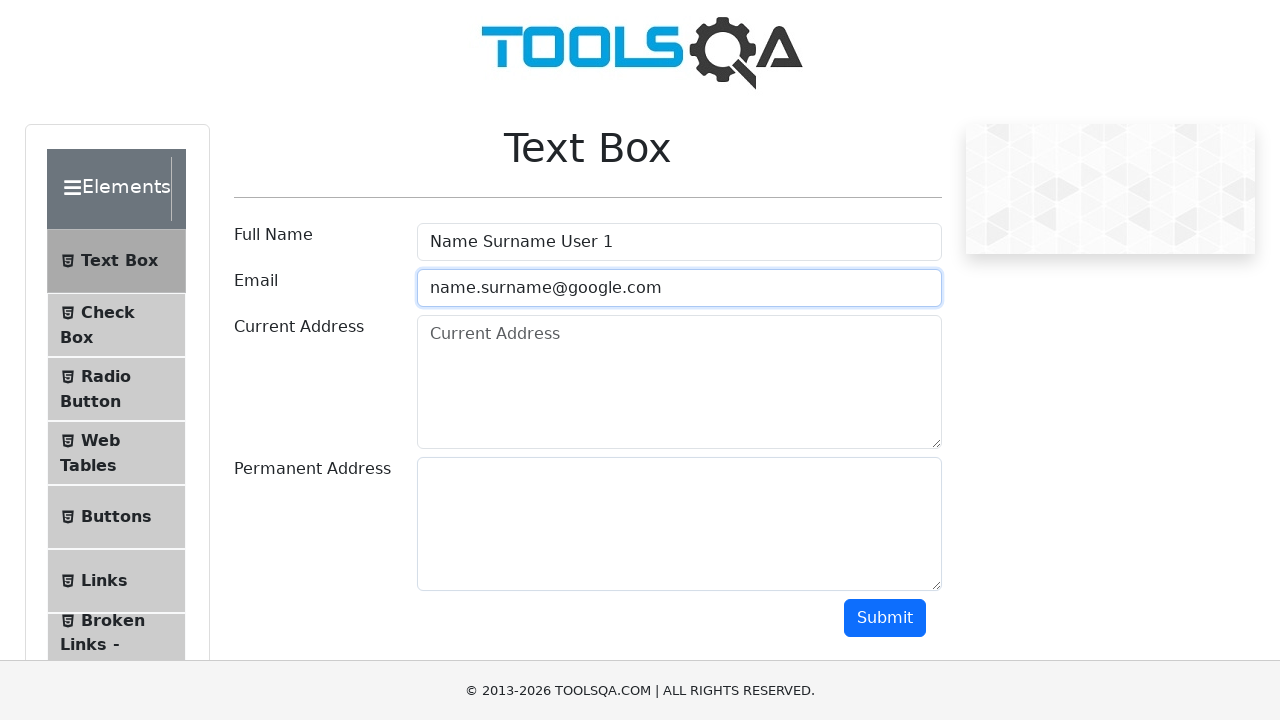

Filled 'currentAddress' with 'Via delle Vie 12' on #currentAddress
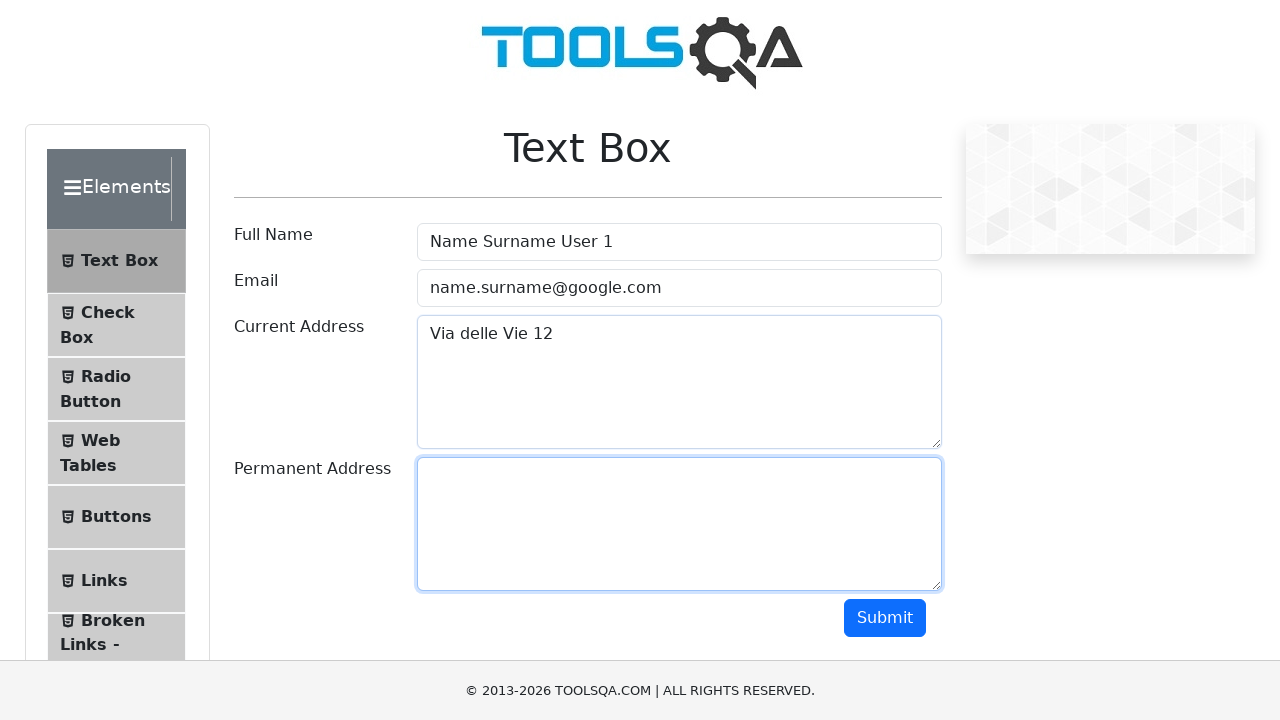

Pressed Tab to focus on 'permanentAddress' field on #permanentAddress
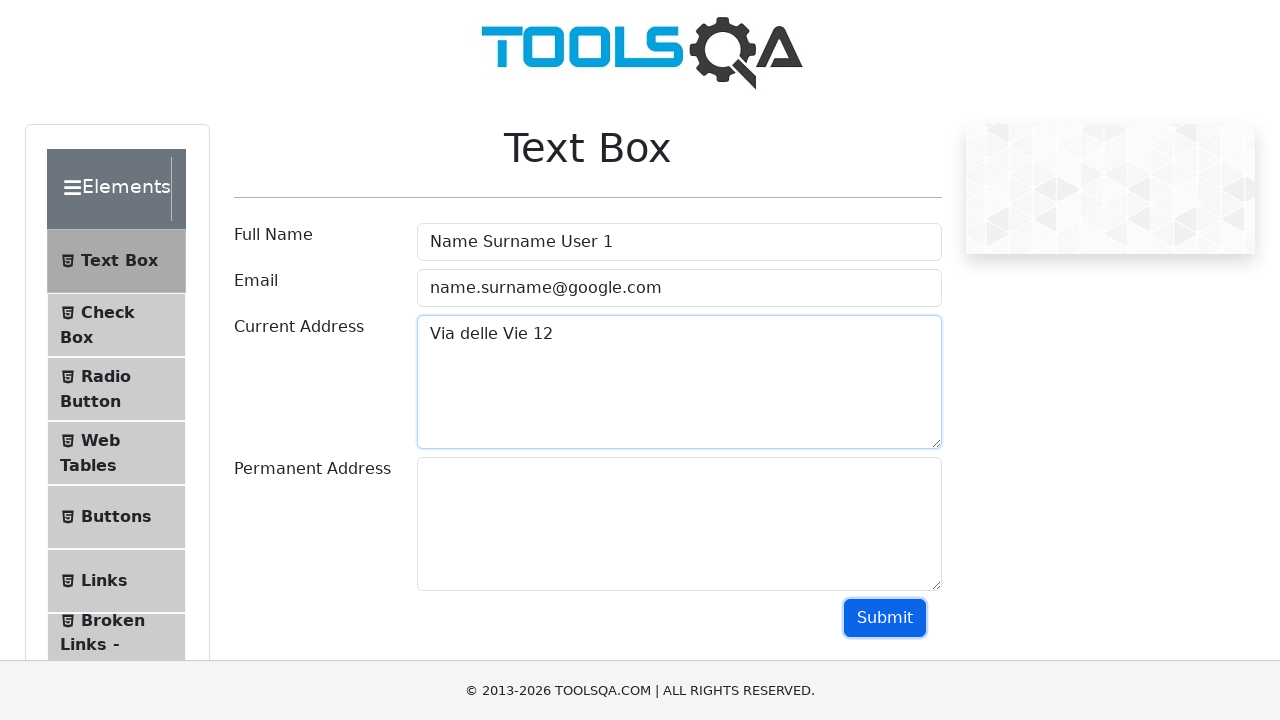

Filled 'permanentAddress' with 'Via delle Vie 12' on #permanentAddress
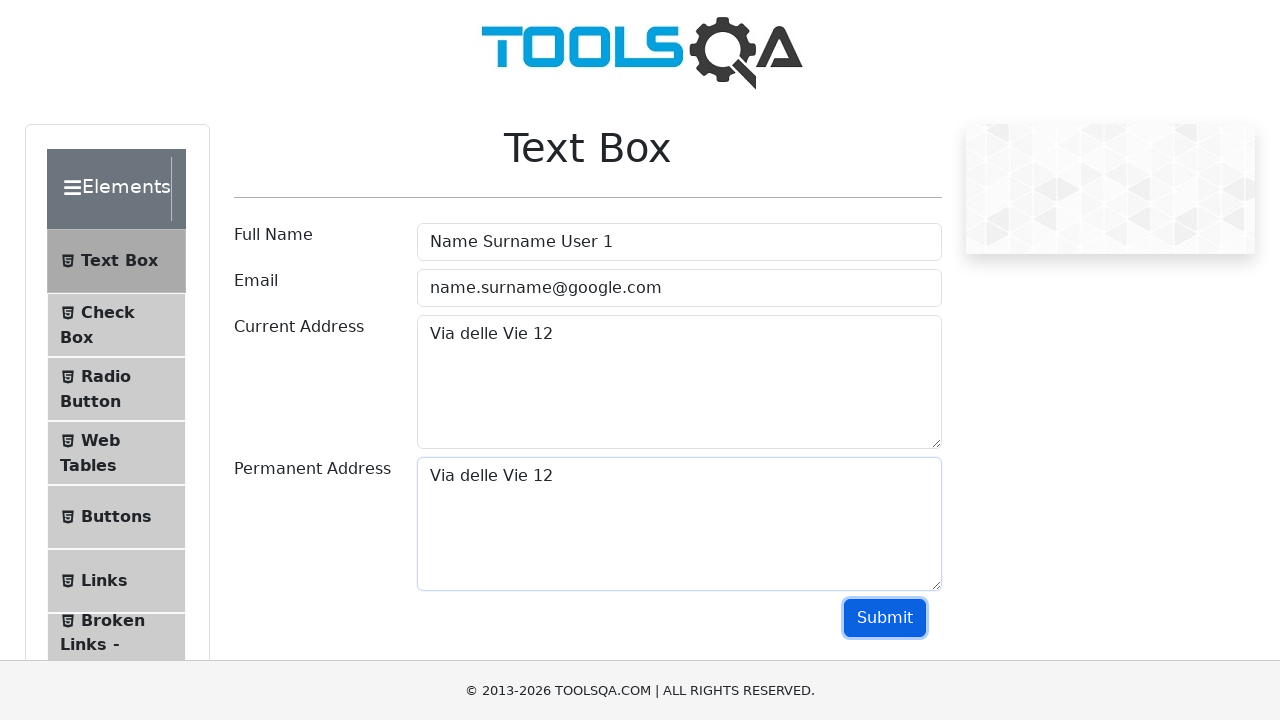

Scrolled submit button into view
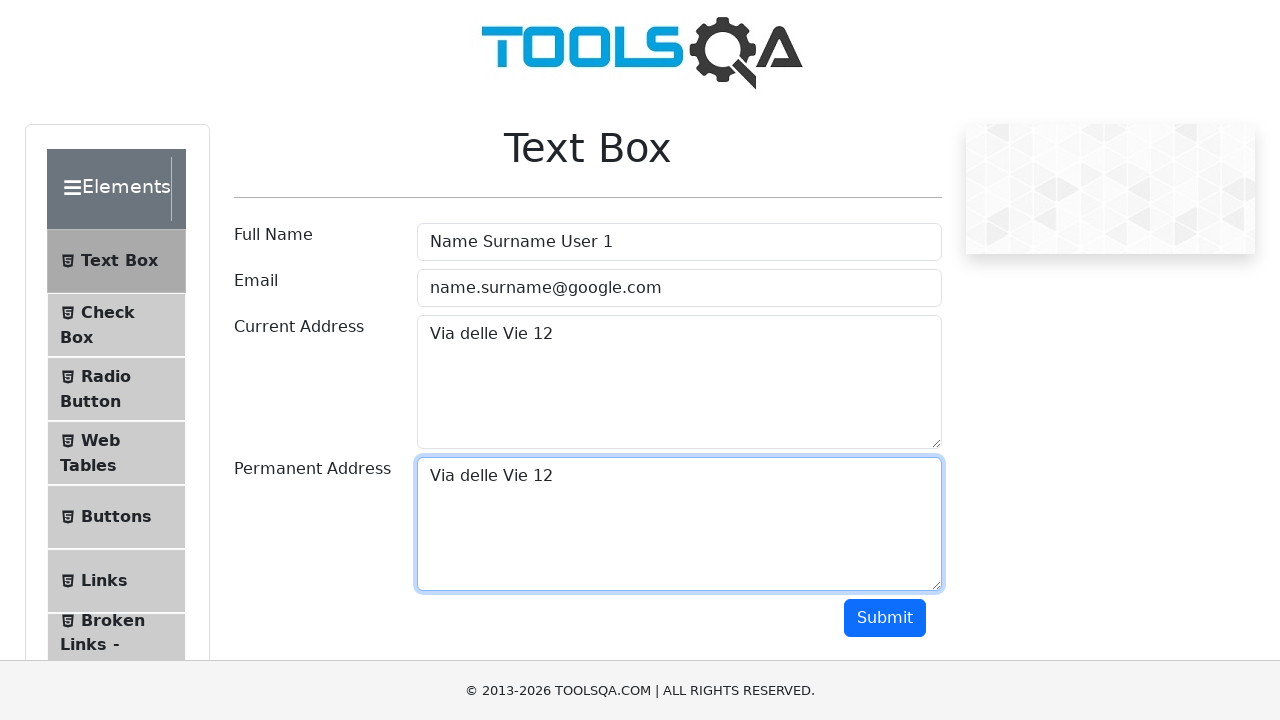

Clicked submit button to submit form at (885, 618) on #submit
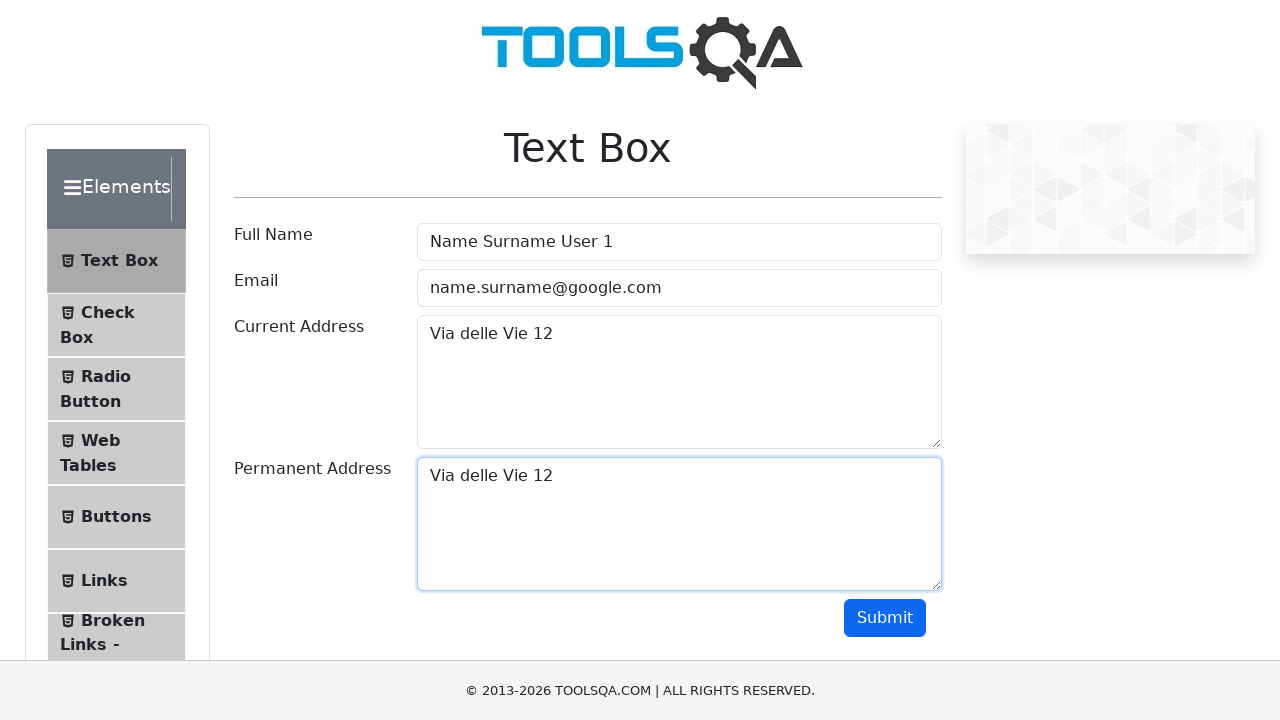

Waited for form submission output to appear
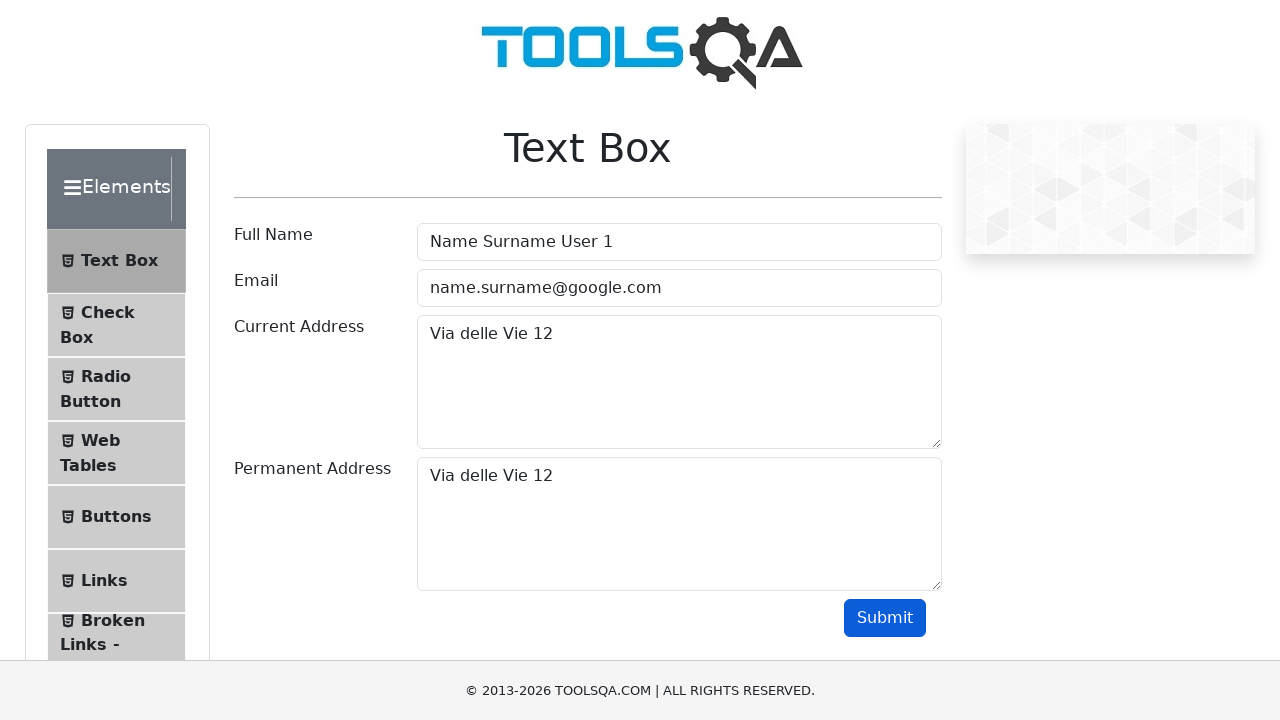

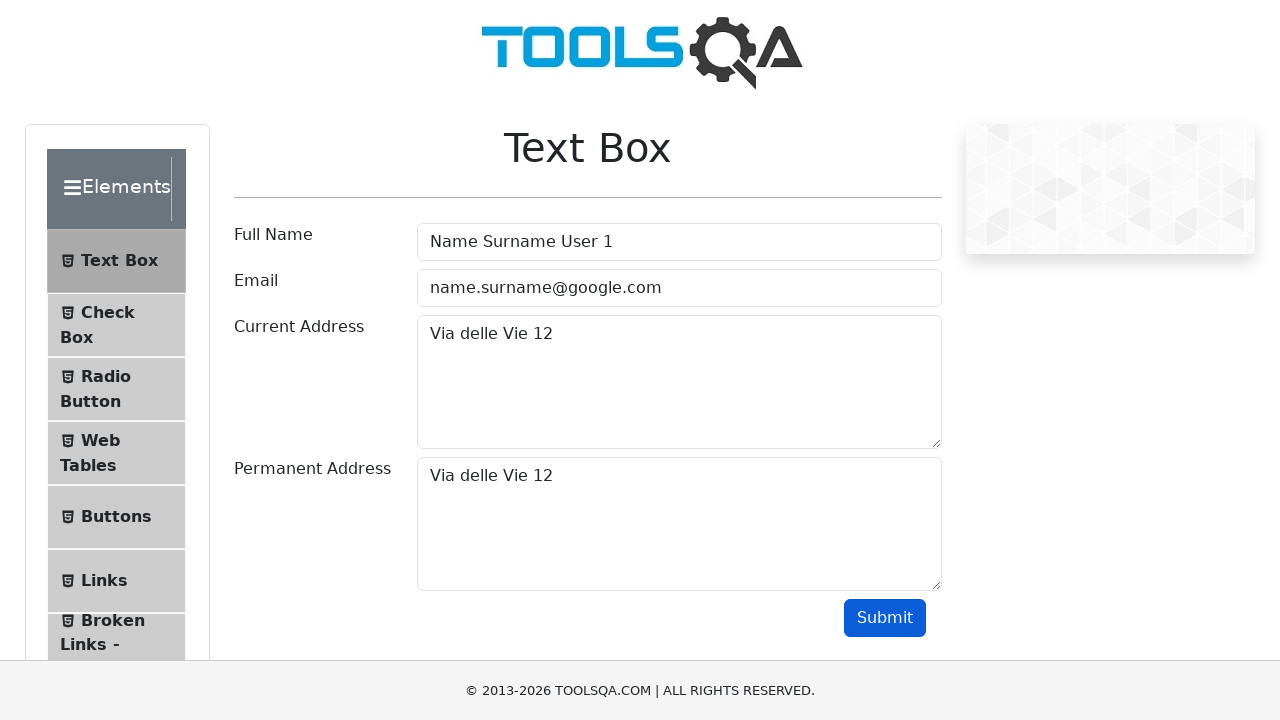